Verifies that the Contact link/element is displayed in the top menu navigation on the VyTrack homepage

Starting URL: https://vytrack.com/

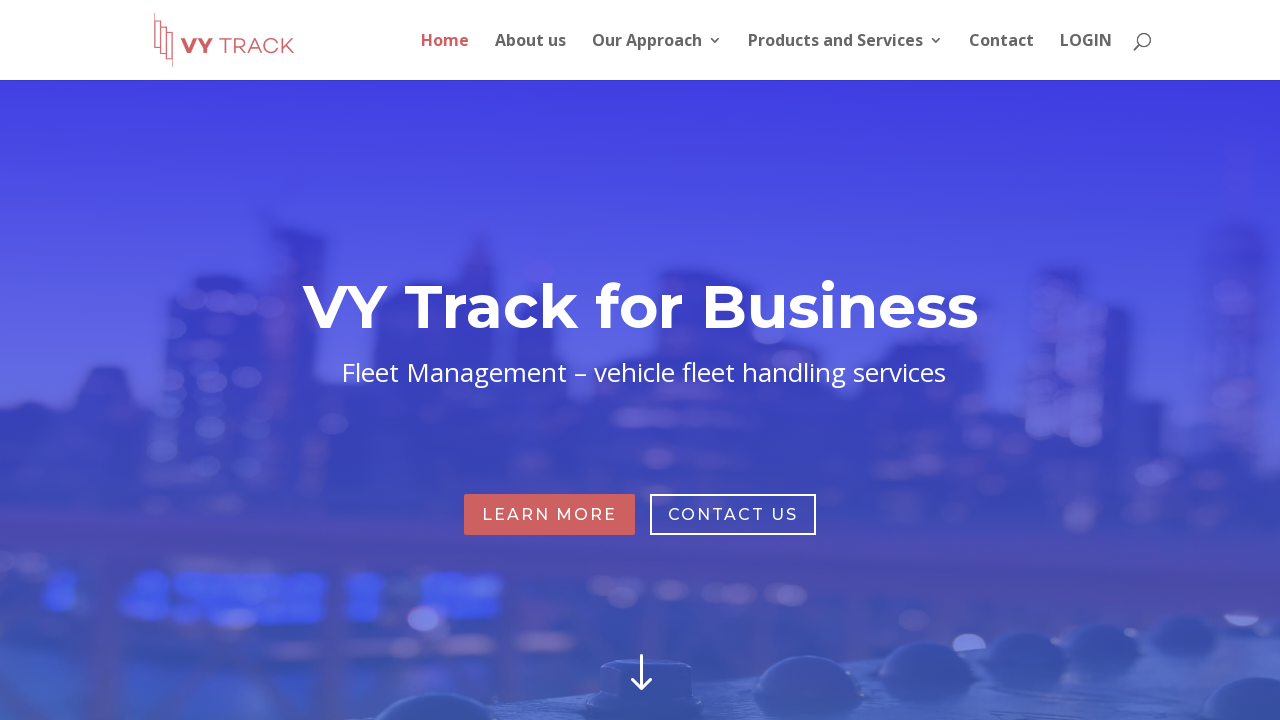

Navigated to VyTrack homepage
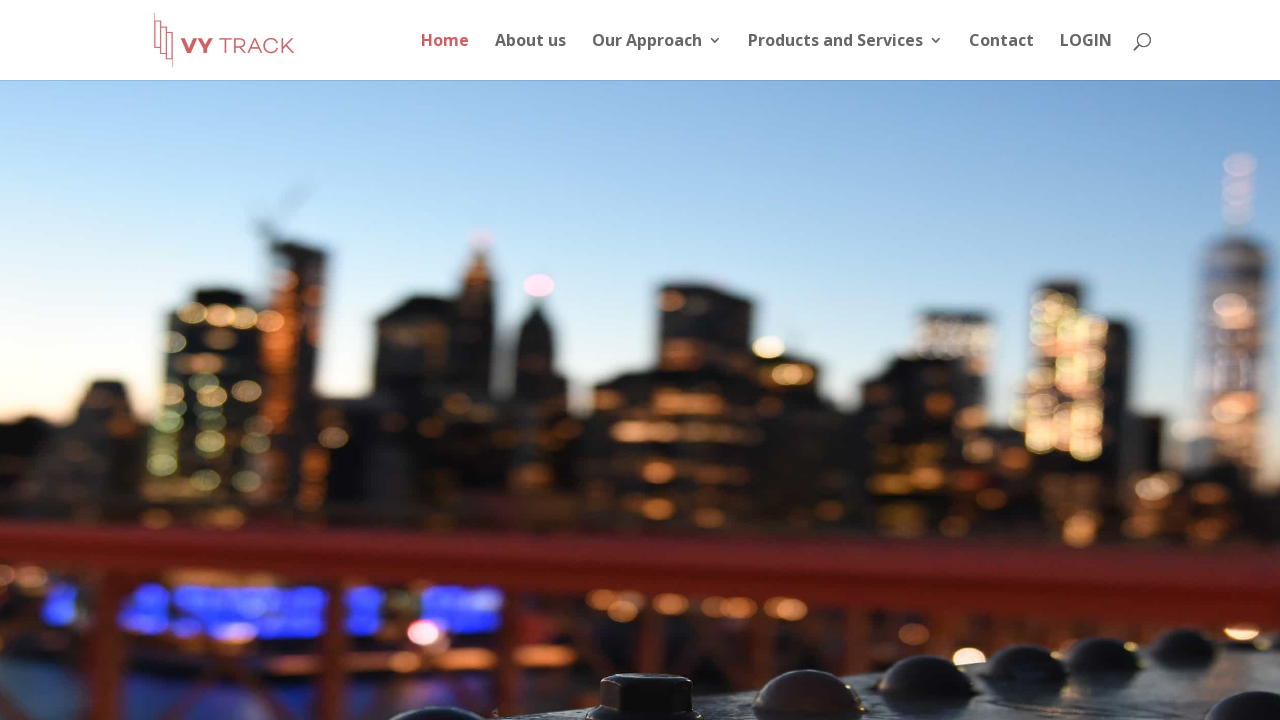

Located Contact element in top menu
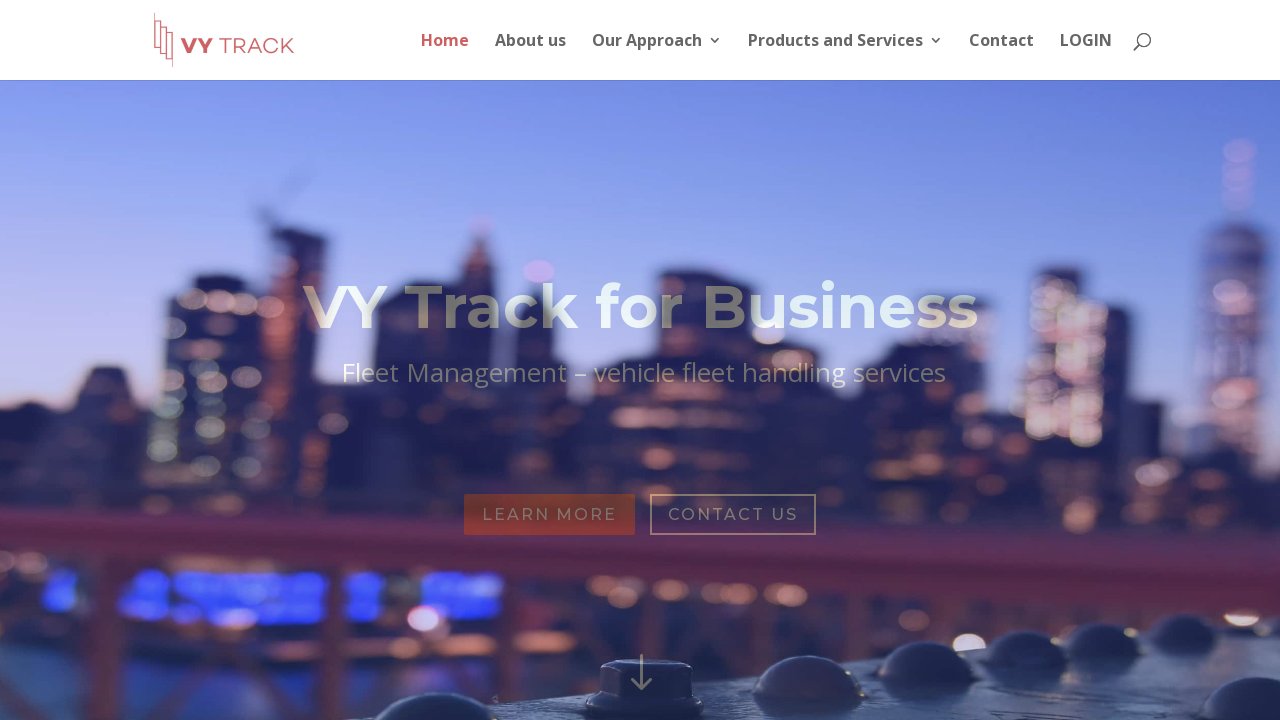

Contact element is visible in the top menu
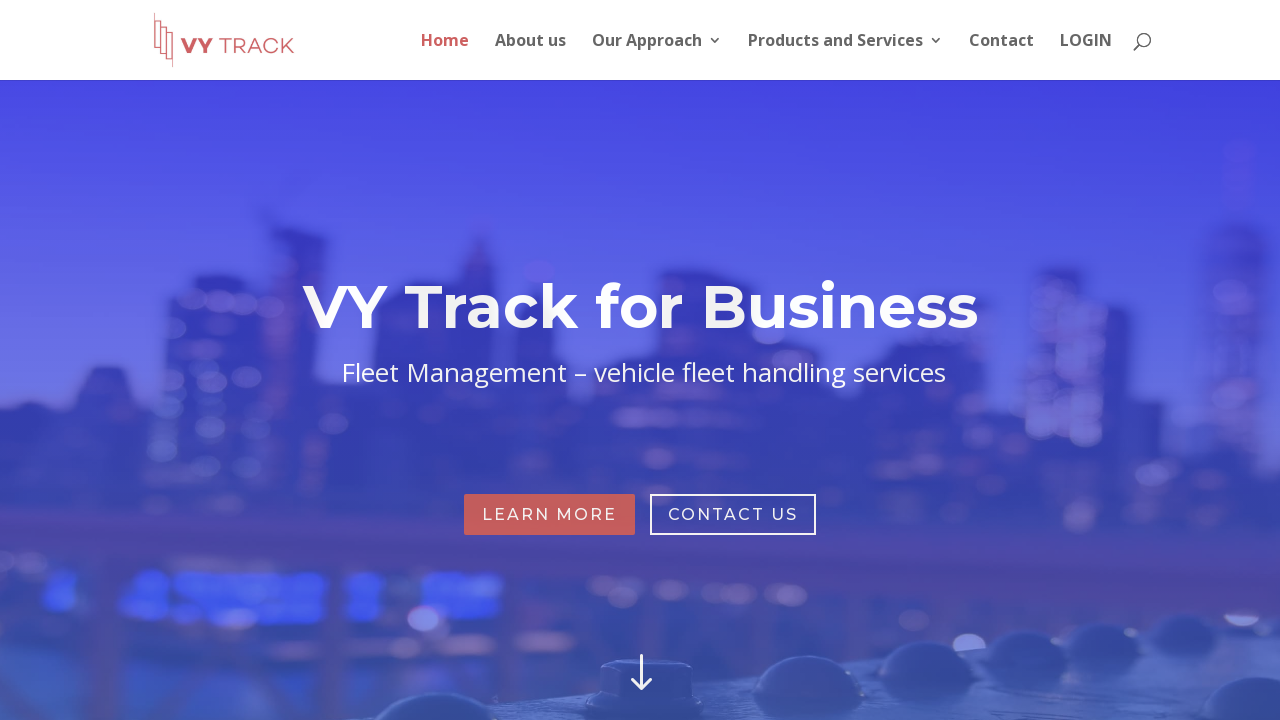

Verified Contact element is displayed in top menu navigation
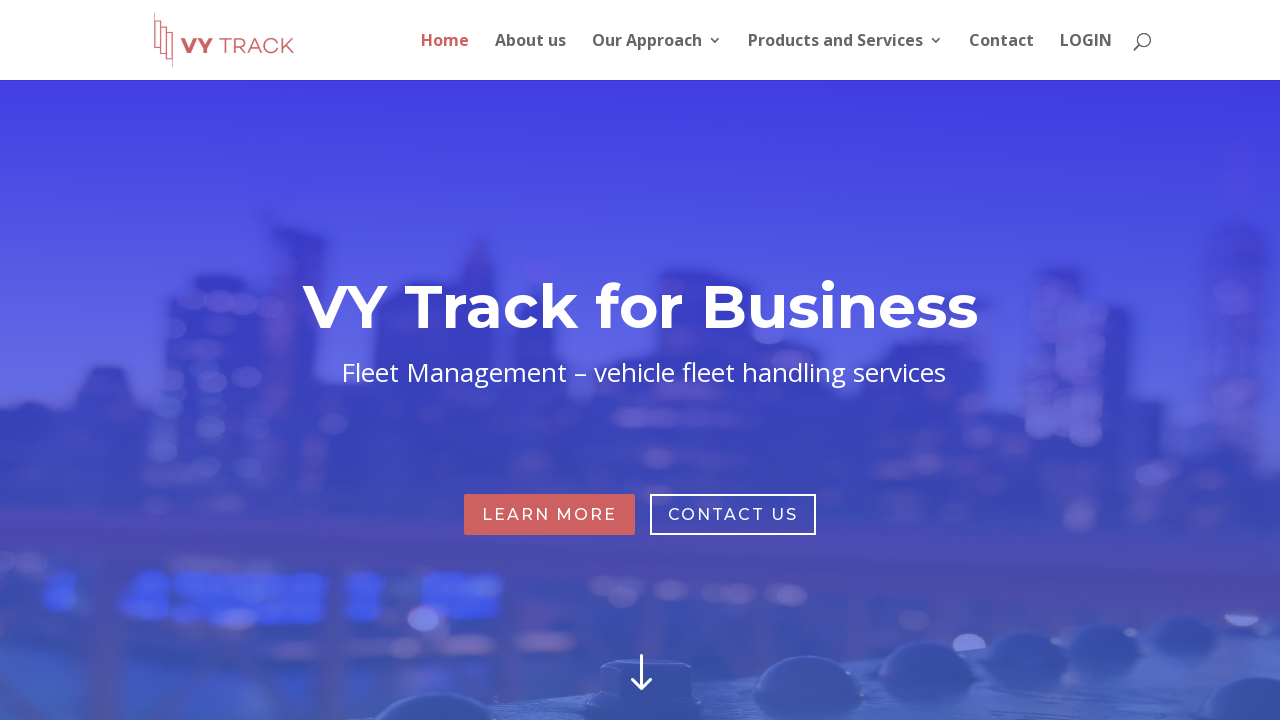

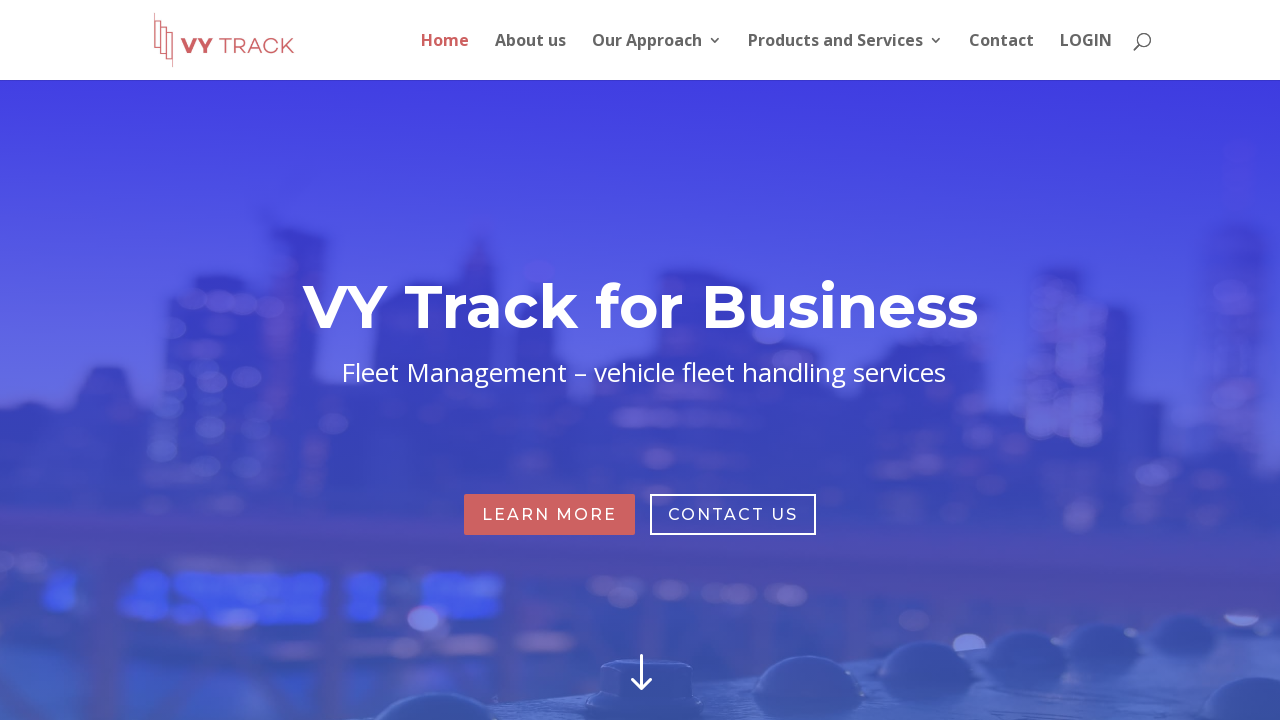